Tests registration form by filling all fields and submitting using CSS selectors

Starting URL: https://www.guvi.in/register

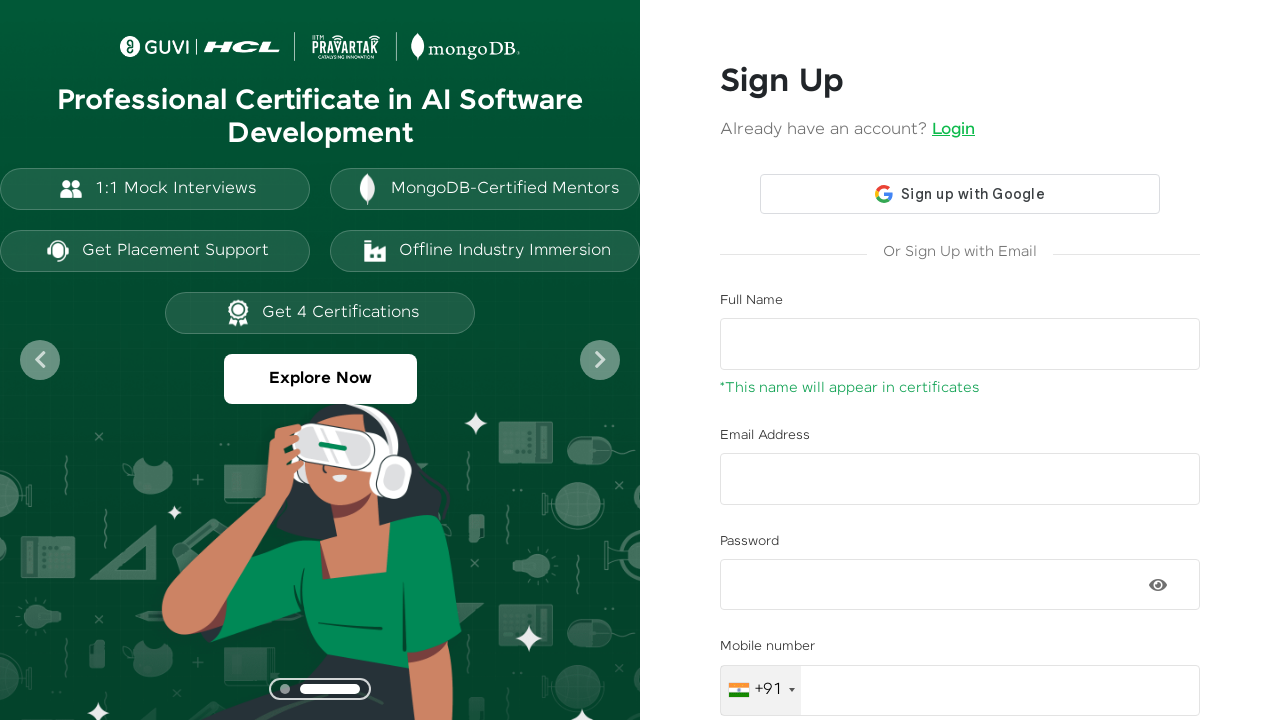

Filled name field with 'Sarah Johnson' on #name
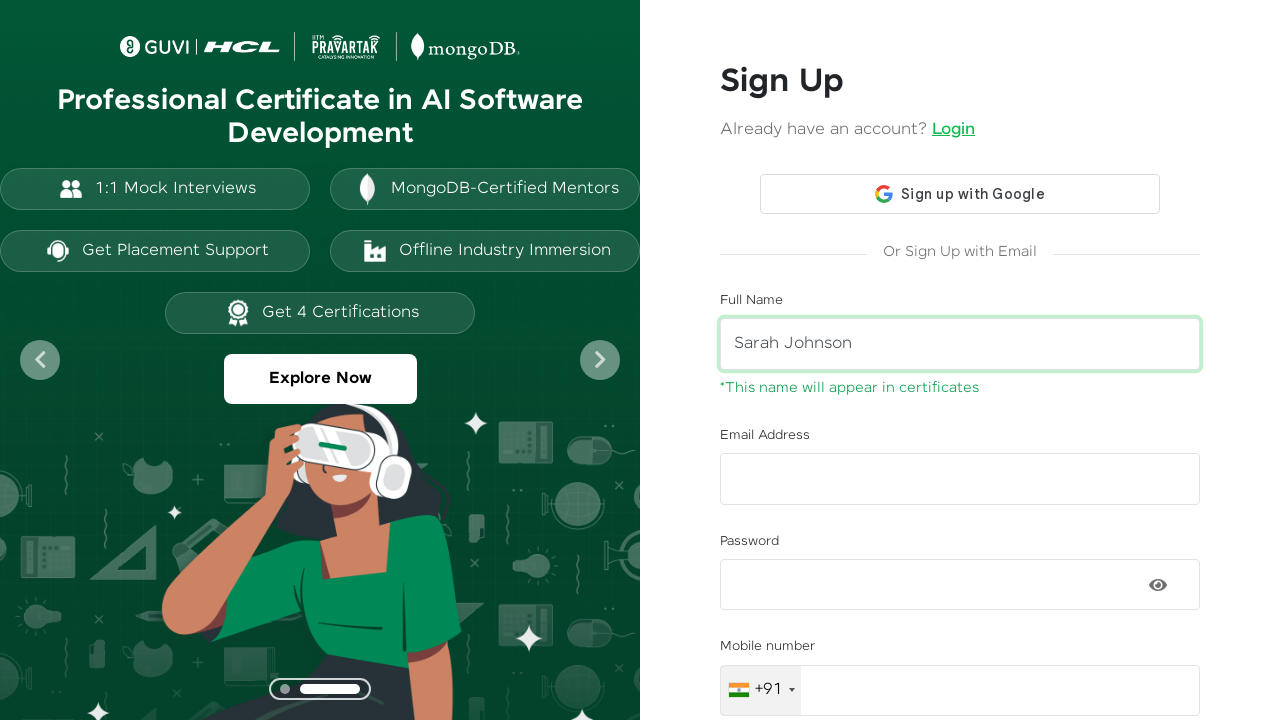

Filled email field with 'sarah.j.test@example.com' on #email
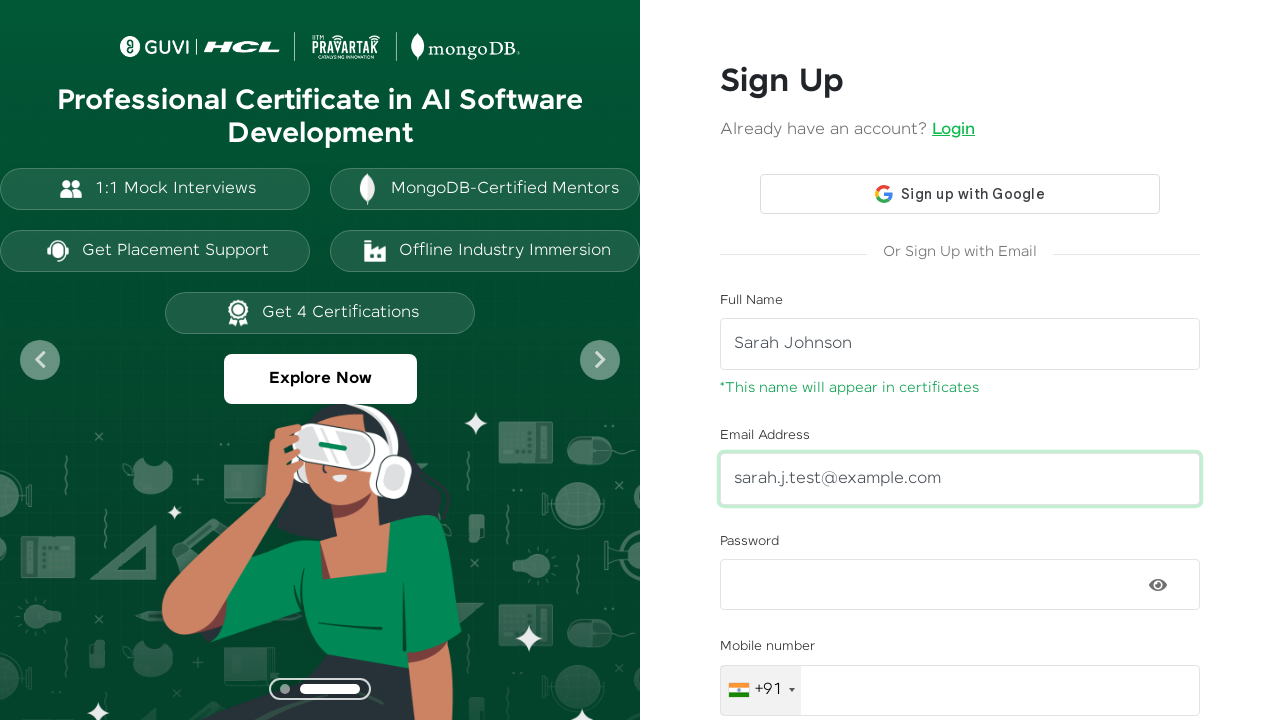

Filled password field with secure password on #password
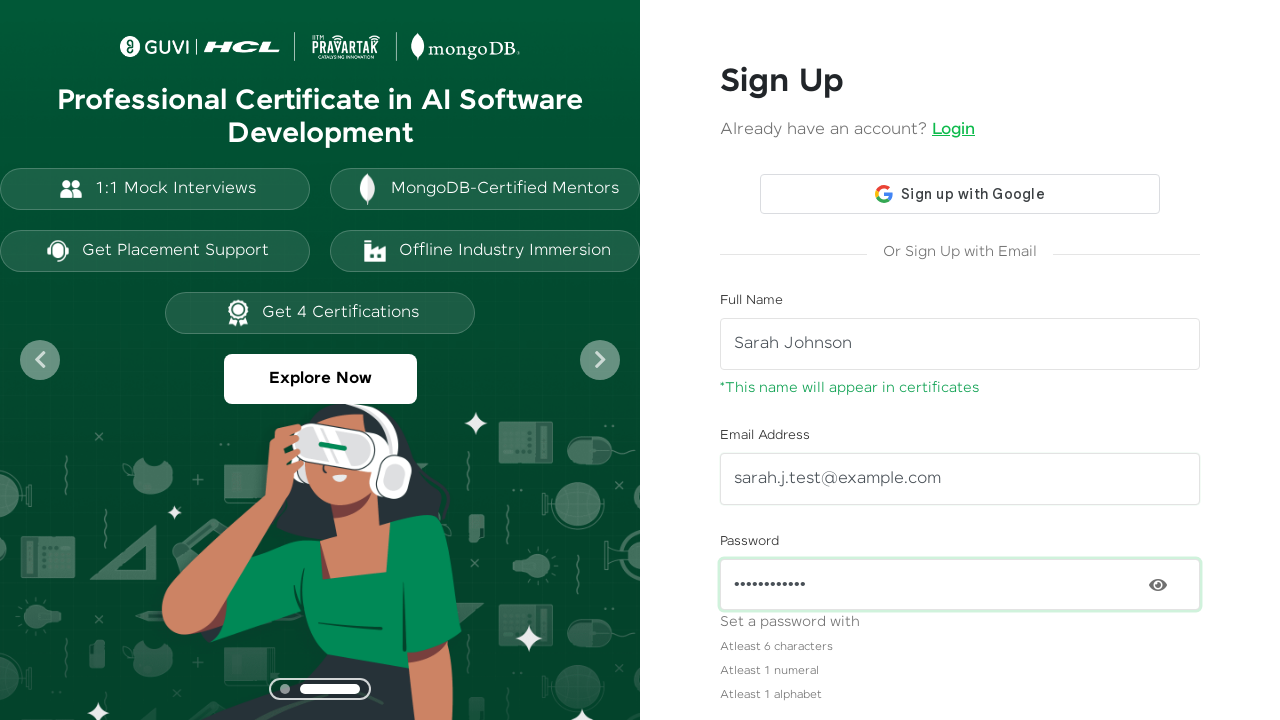

Filled mobile number field with '8765432109' on #mobileNumber
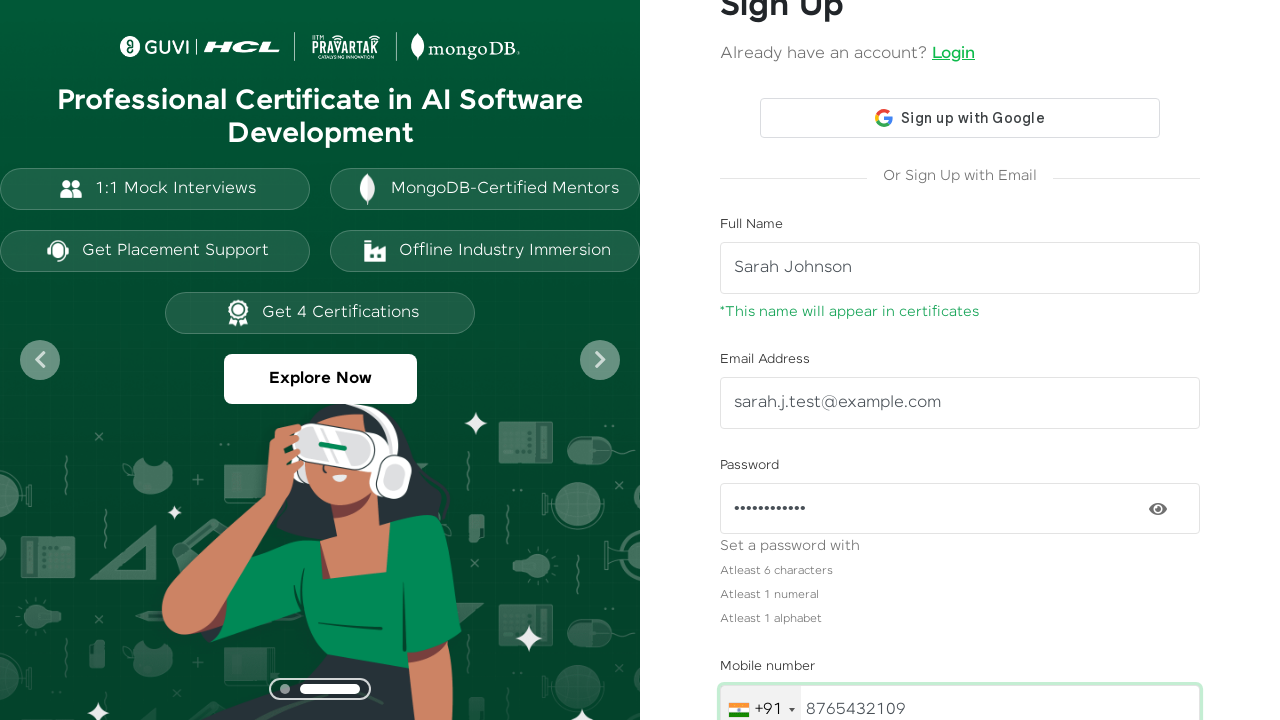

Clicked signup button to submit registration form at (960, 628) on #signup-btn
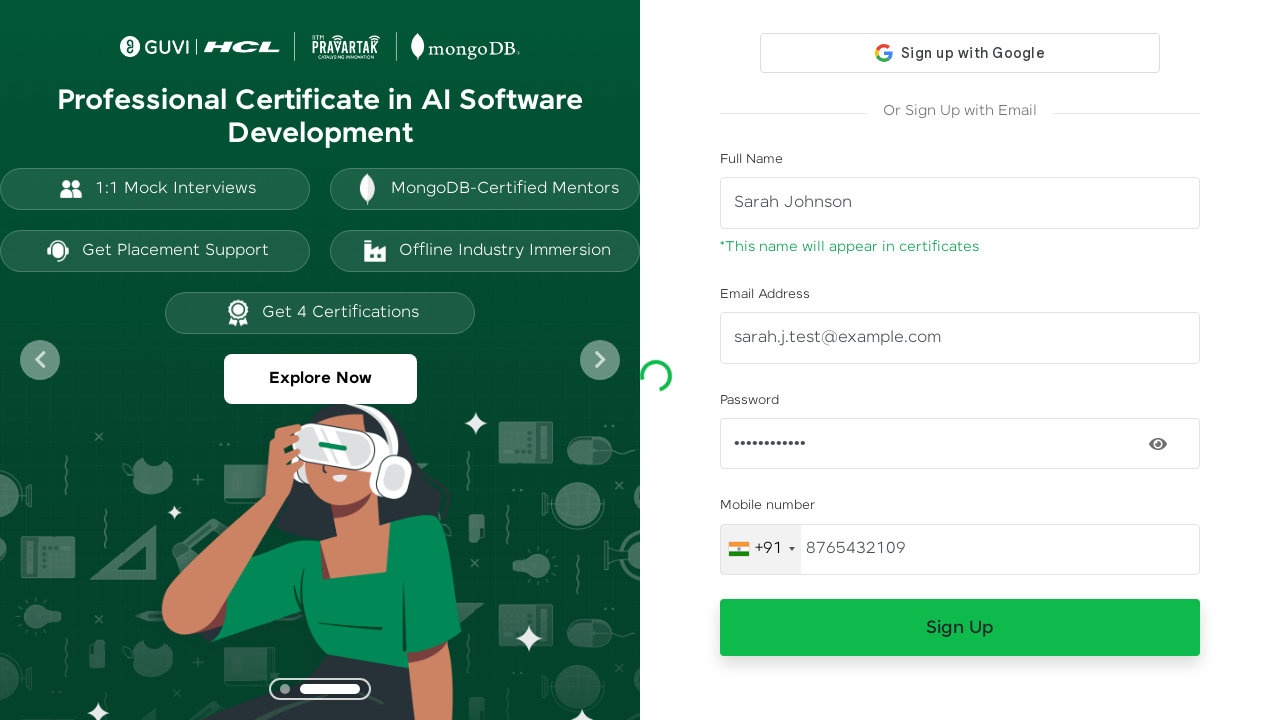

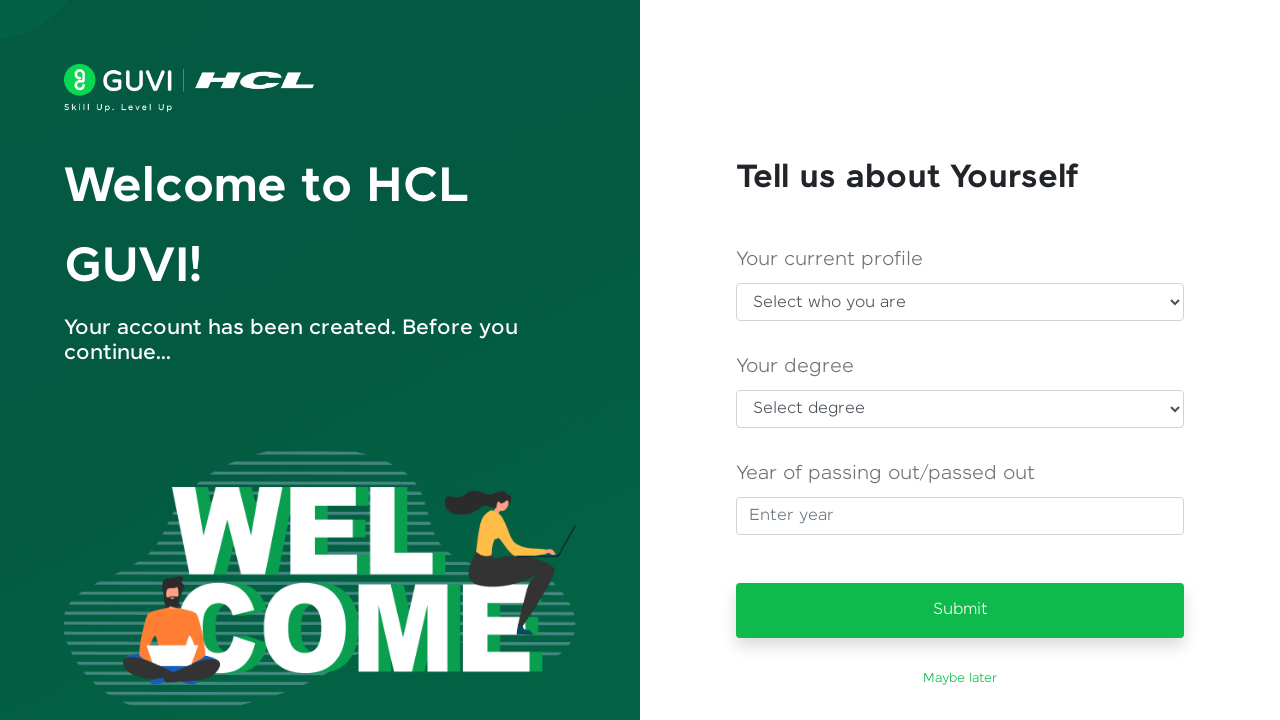